Tests navigation by clicking a link with dynamically calculated text (based on mathematical calculation), then fills out a form with personal information (first name, last name, city, country) and submits it.

Starting URL: http://suninjuly.github.io/find_link_text

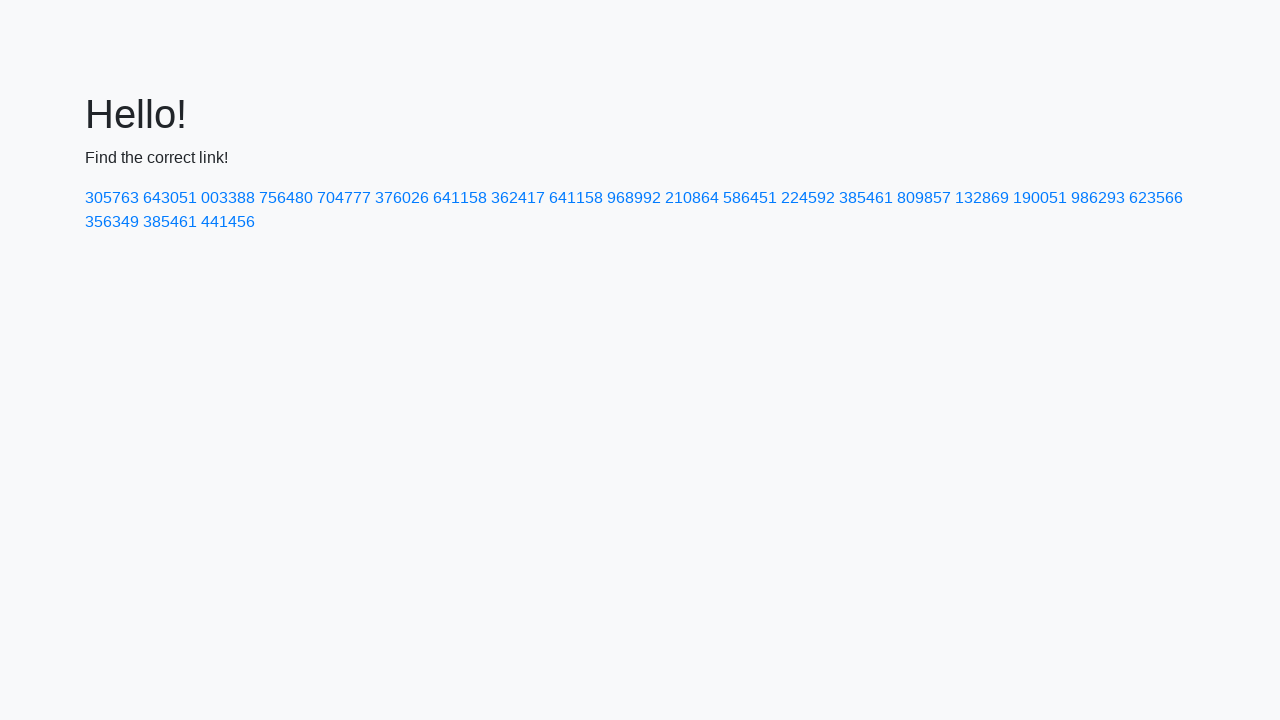

Clicked link with dynamically calculated text: 224592 at (808, 198) on a:has-text('224592')
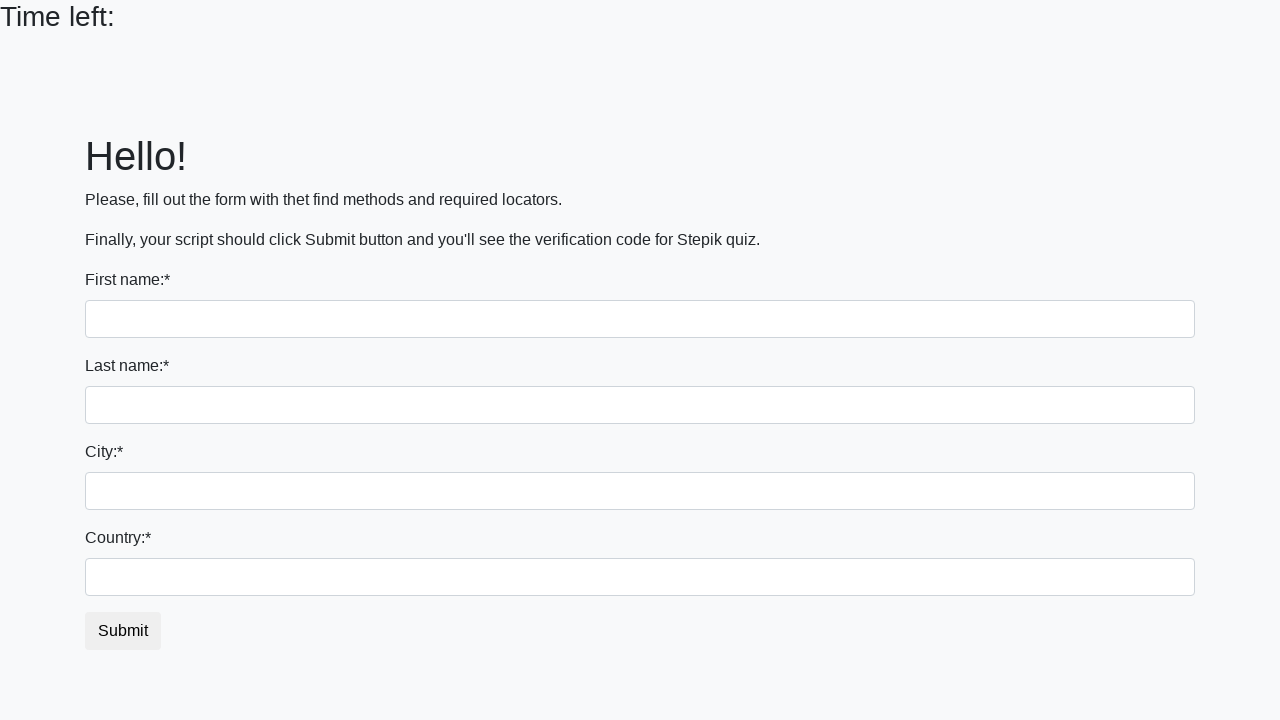

Filled first name field with 'Ivan' on input >> nth=0
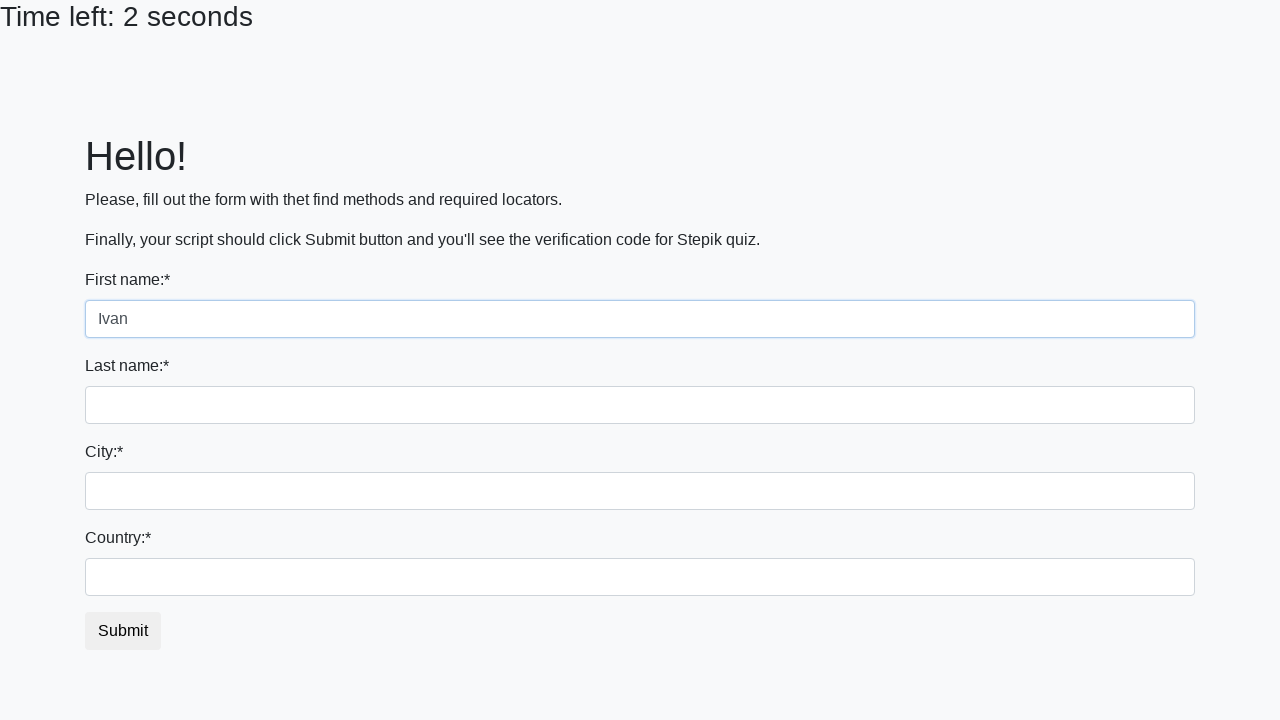

Filled last name field with 'Petrov' on input[name='last_name']
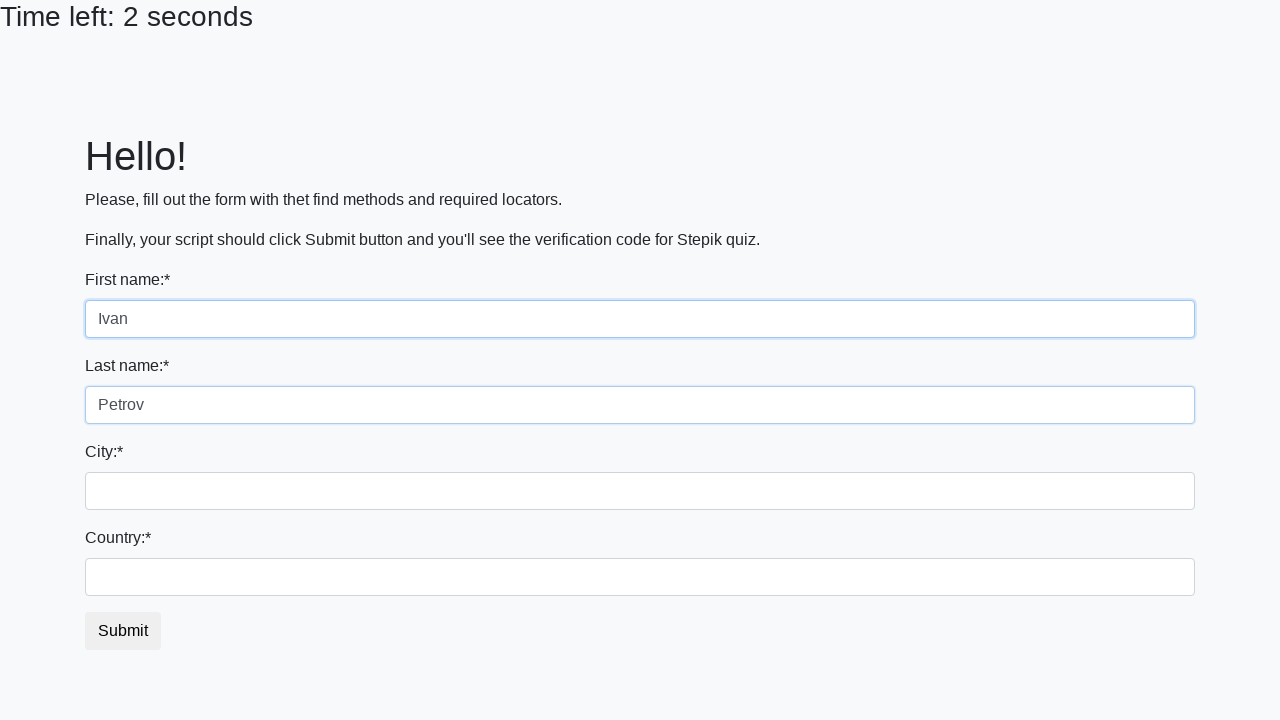

Filled city field with 'Smolensk' on .city
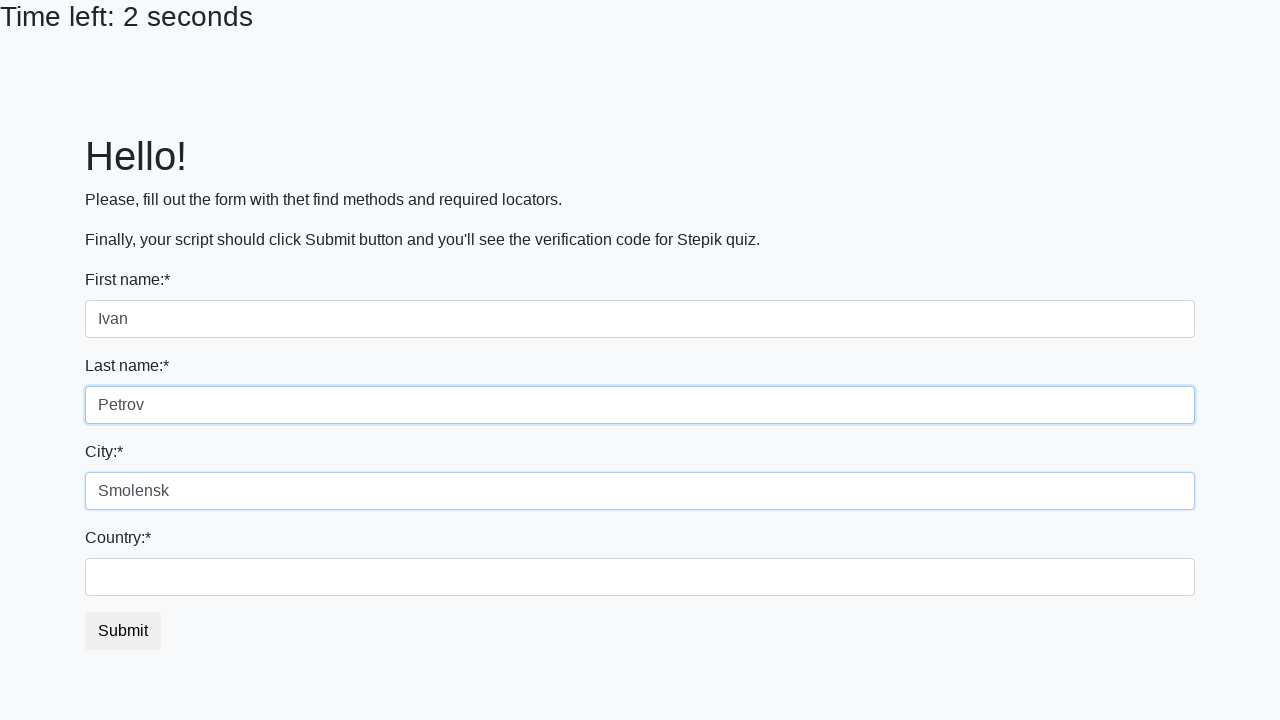

Filled country field with 'Russia' on #country
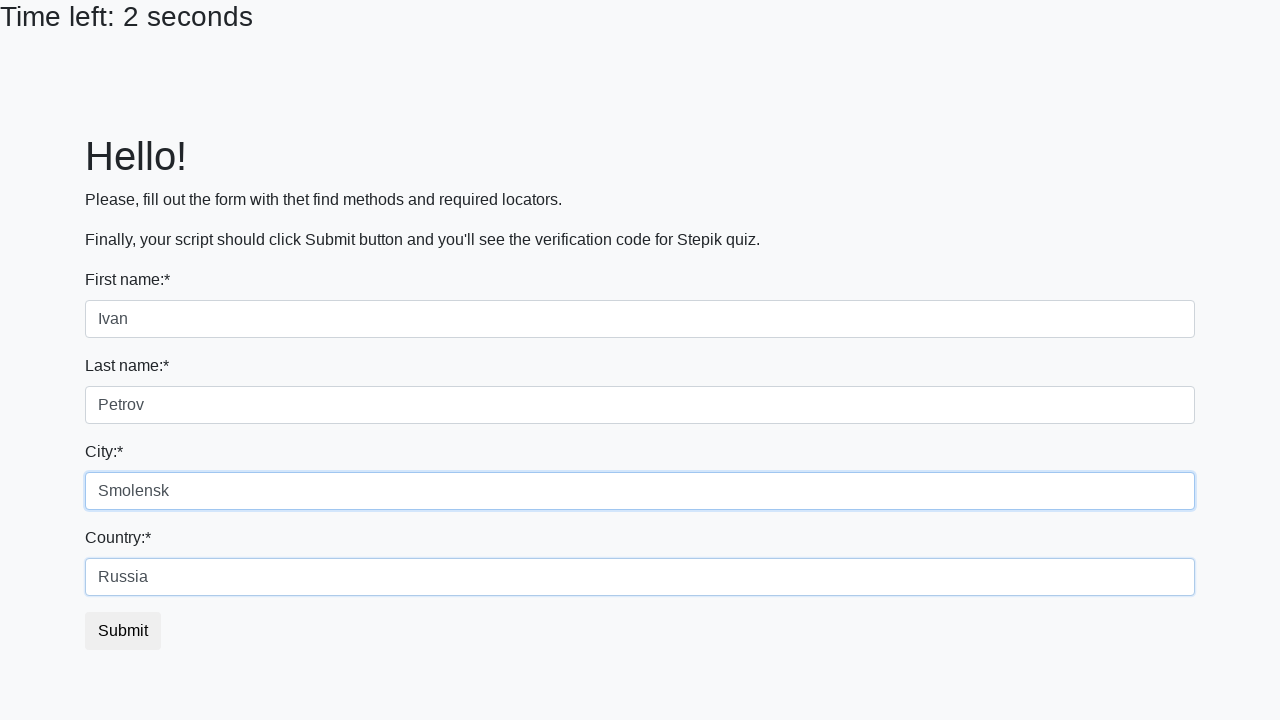

Clicked submit button to submit form at (123, 631) on button.btn
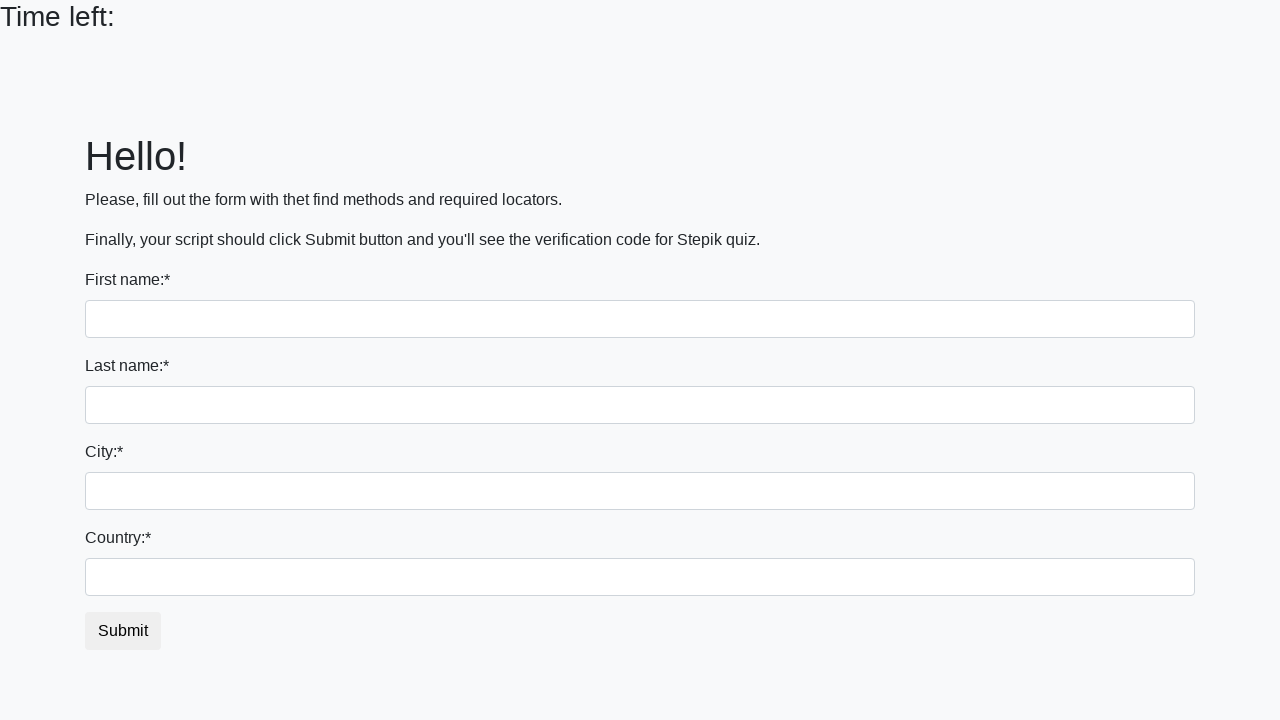

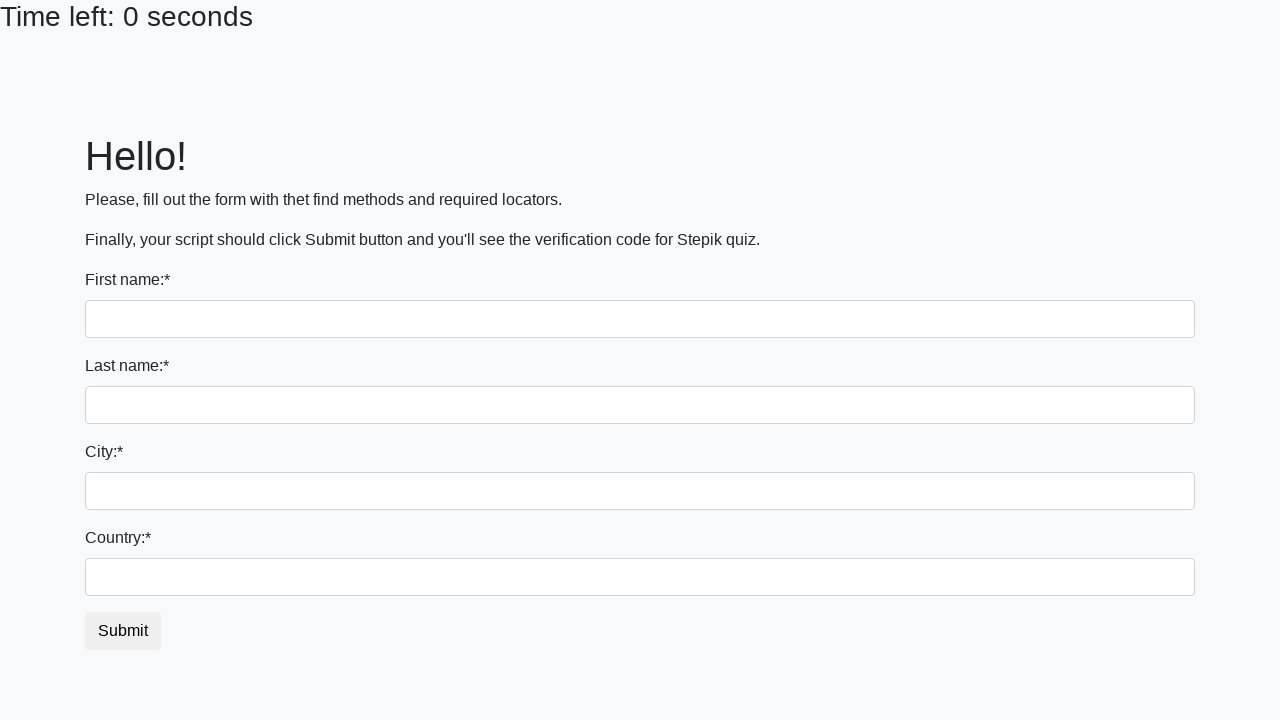